Tests the ability to inject jQuery and jQuery Growl library into a webpage and display notification messages for visual debugging purposes.

Starting URL: http://the-internet.herokuapp.com

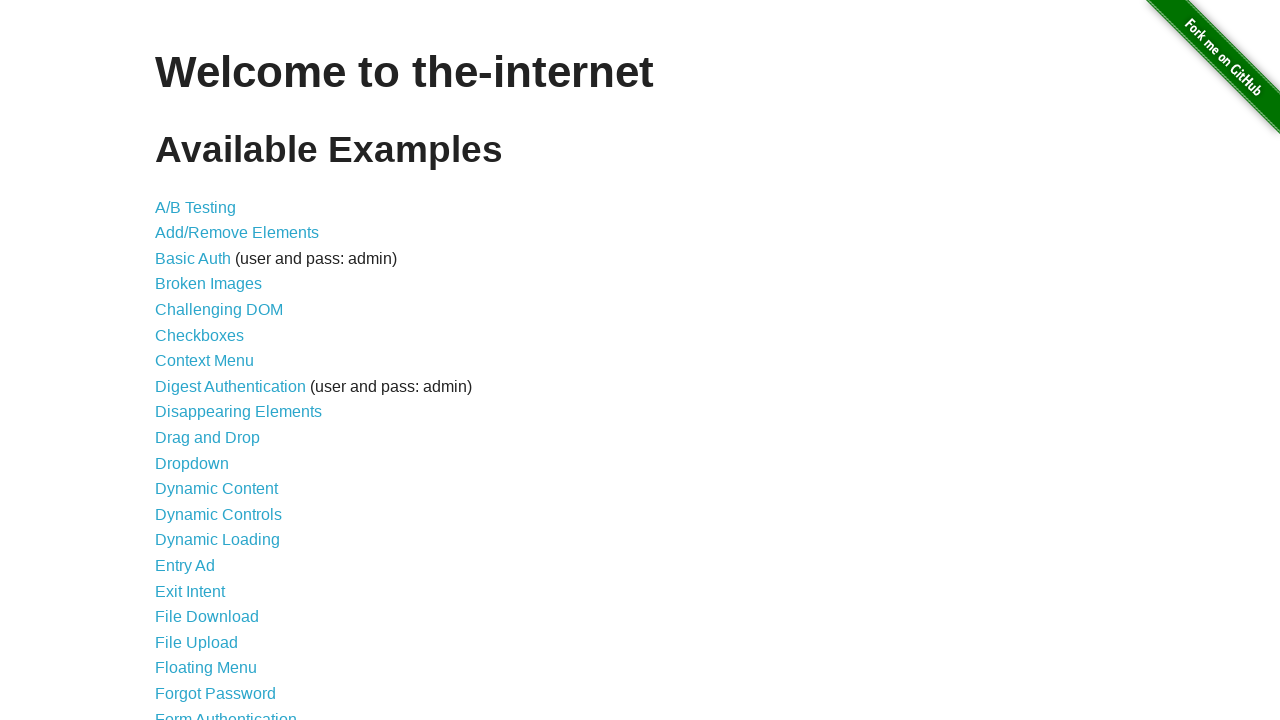

Checked for jQuery and injected it if needed
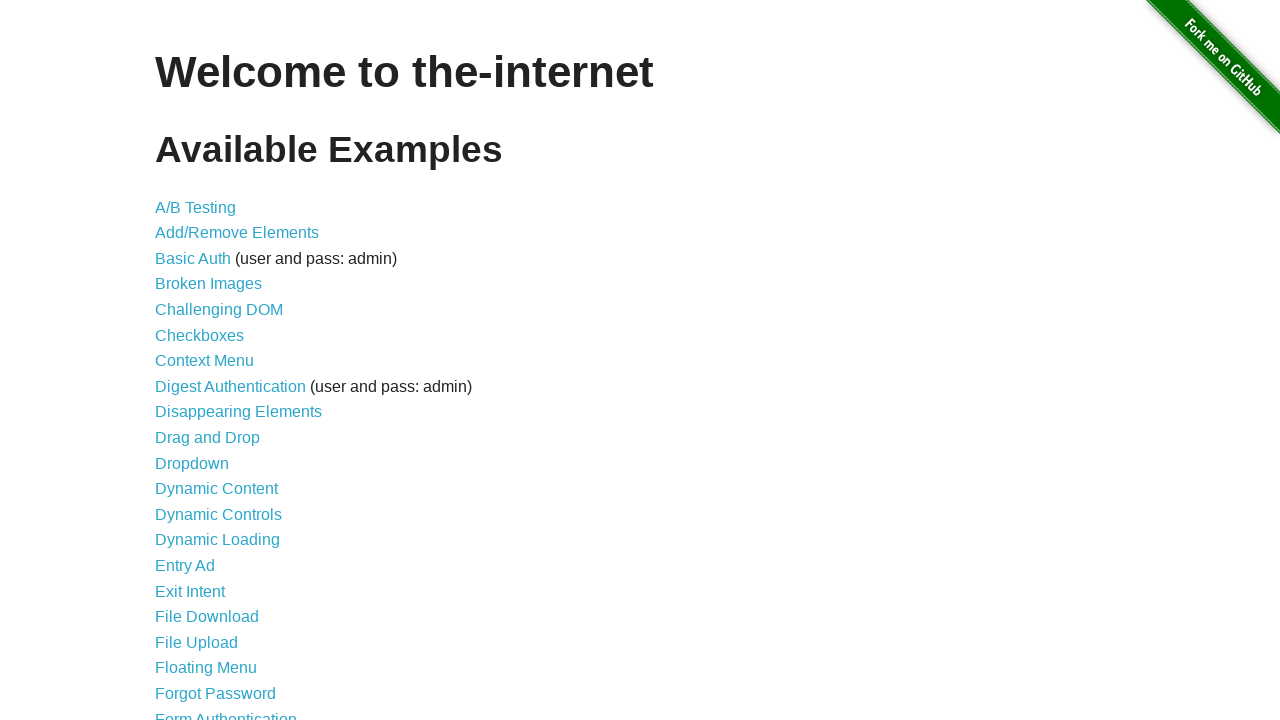

Injected jQuery Growl library script
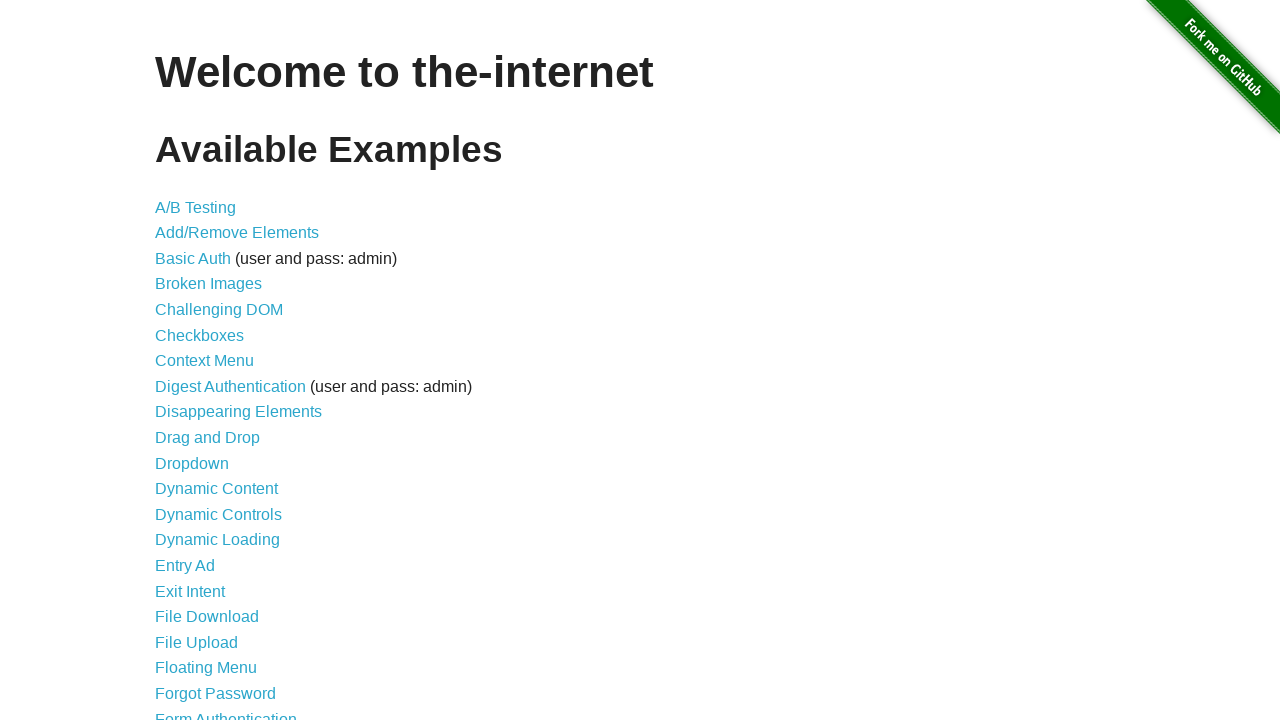

Injected jQuery Growl CSS stylesheet
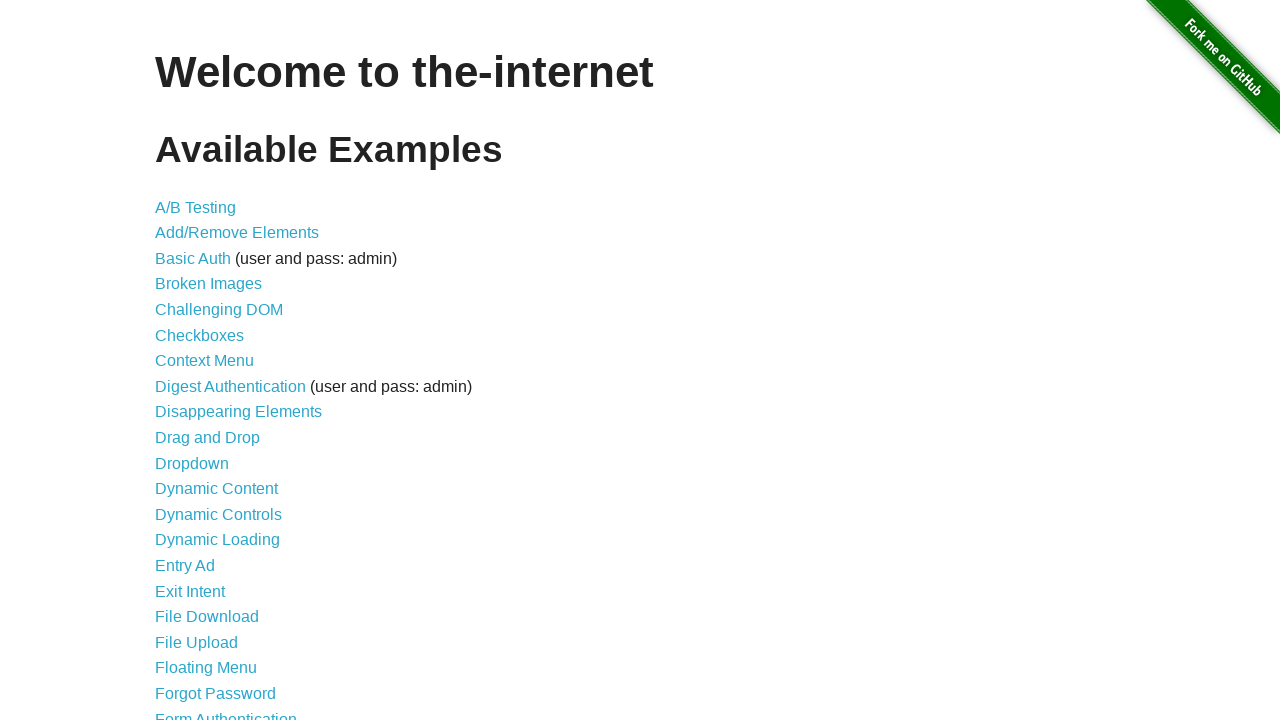

Waited 1 second for scripts to load
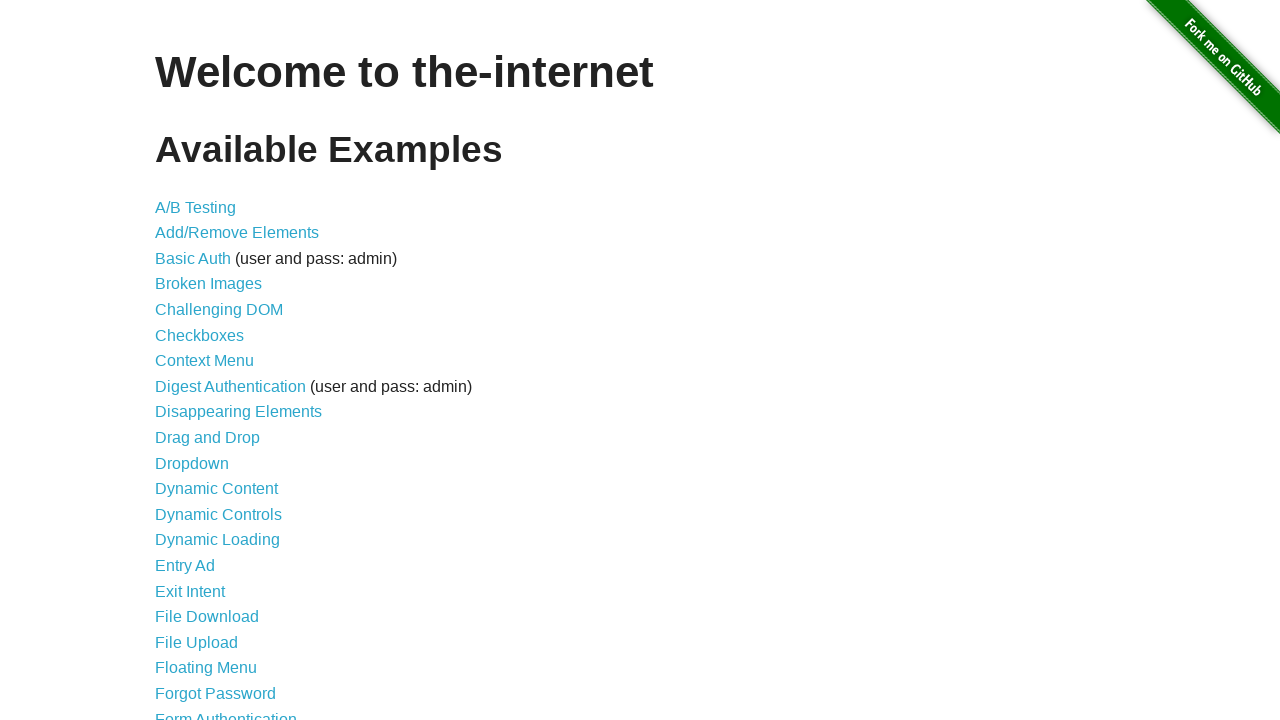

Displayed growl notification with title 'GET' and message '/'
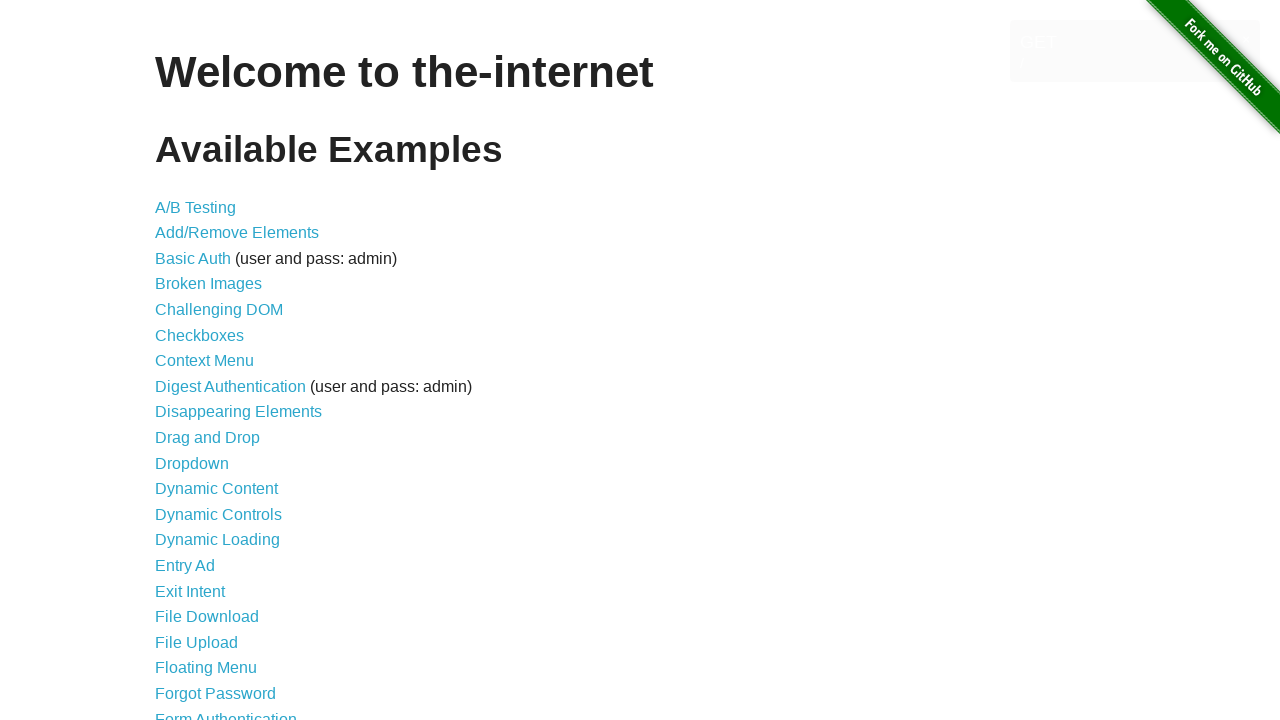

Waited 3 seconds to observe the growl notification
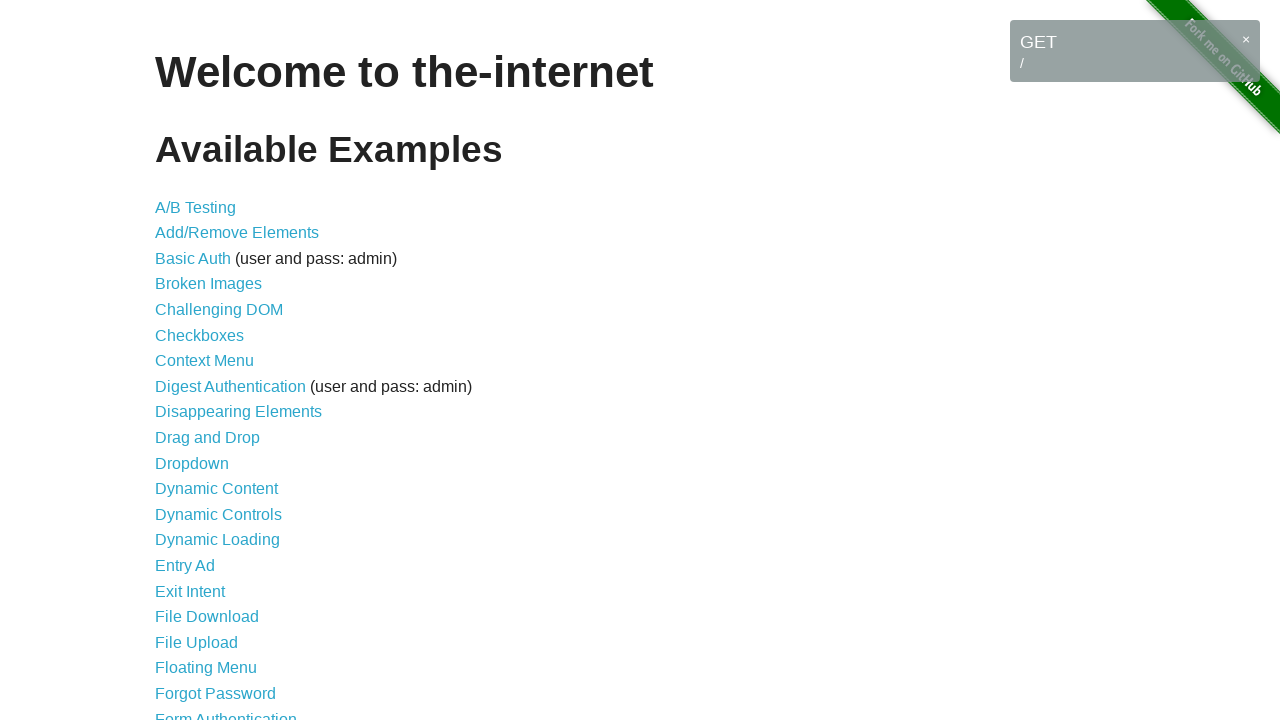

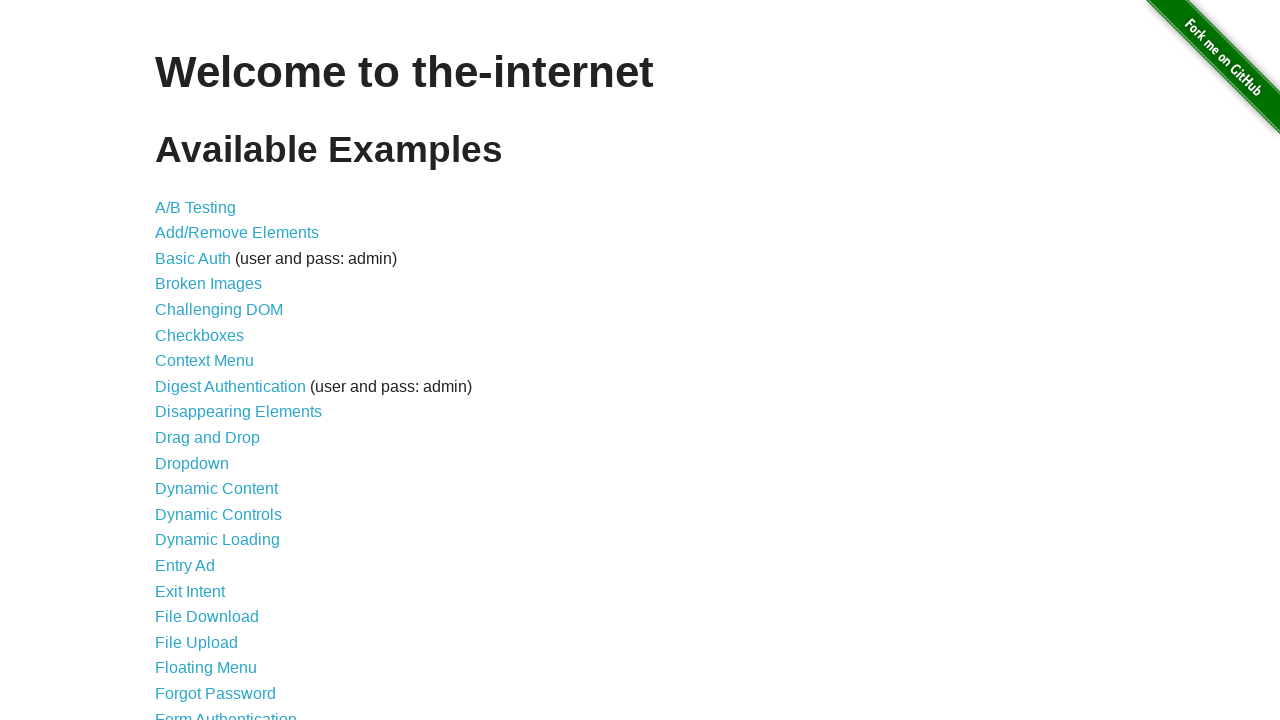